Tests right-click context menu functionality by opening context menu, hovering over options, and selecting paste option

Starting URL: http://swisnl.github.io/jQuery-contextMenu/demo.html

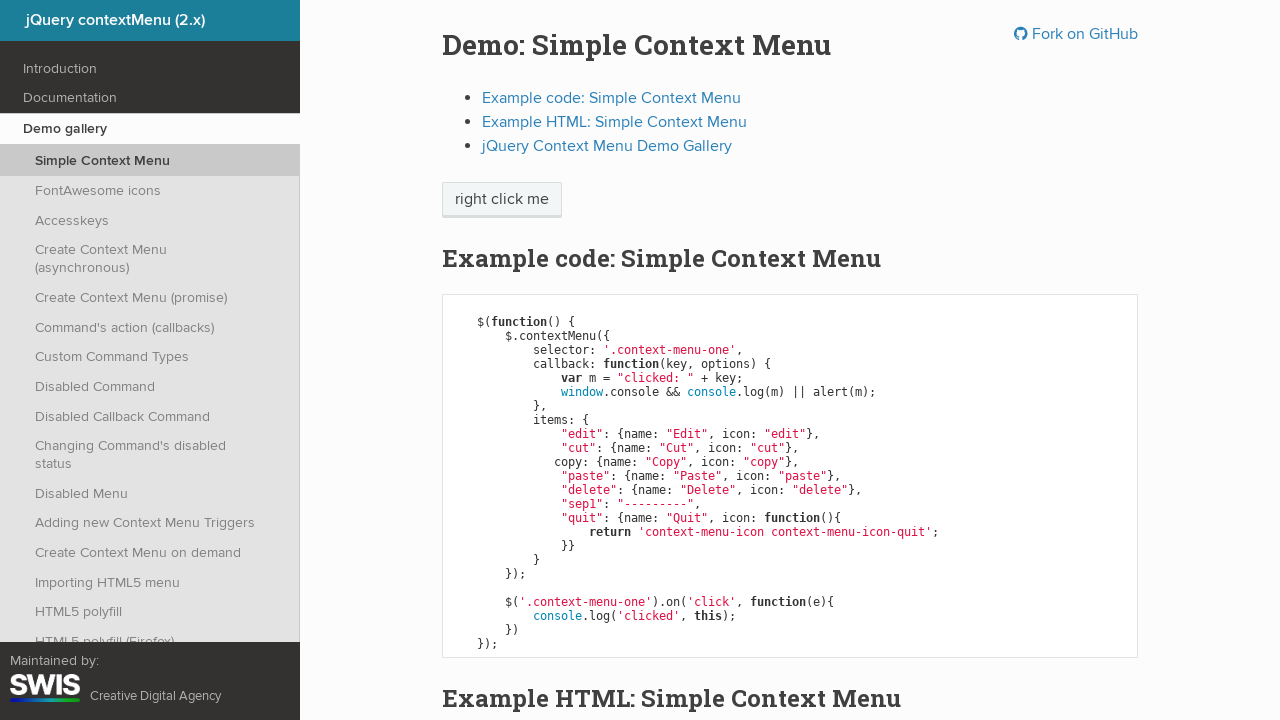

Verified paste option is not visible initially
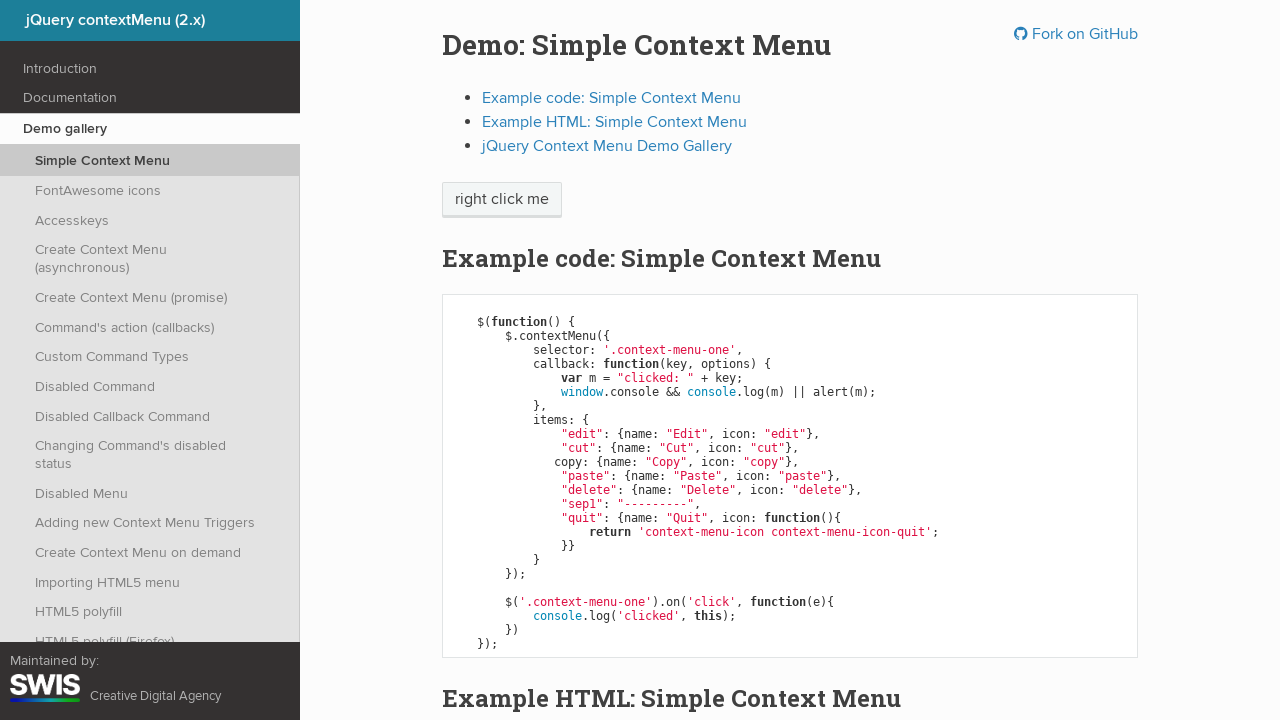

Right-clicked on 'right click me' element to open context menu at (502, 200) on xpath=//span[text()='right click me']
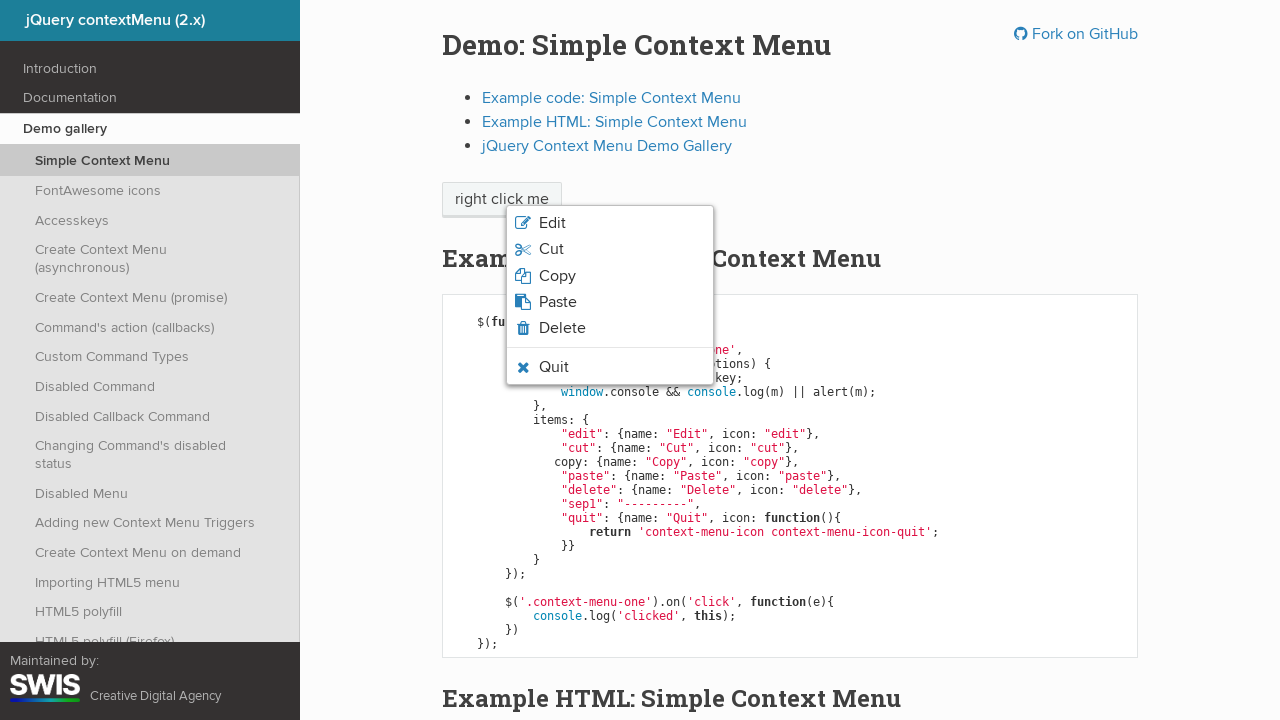

Verified context menu appeared with paste option visible
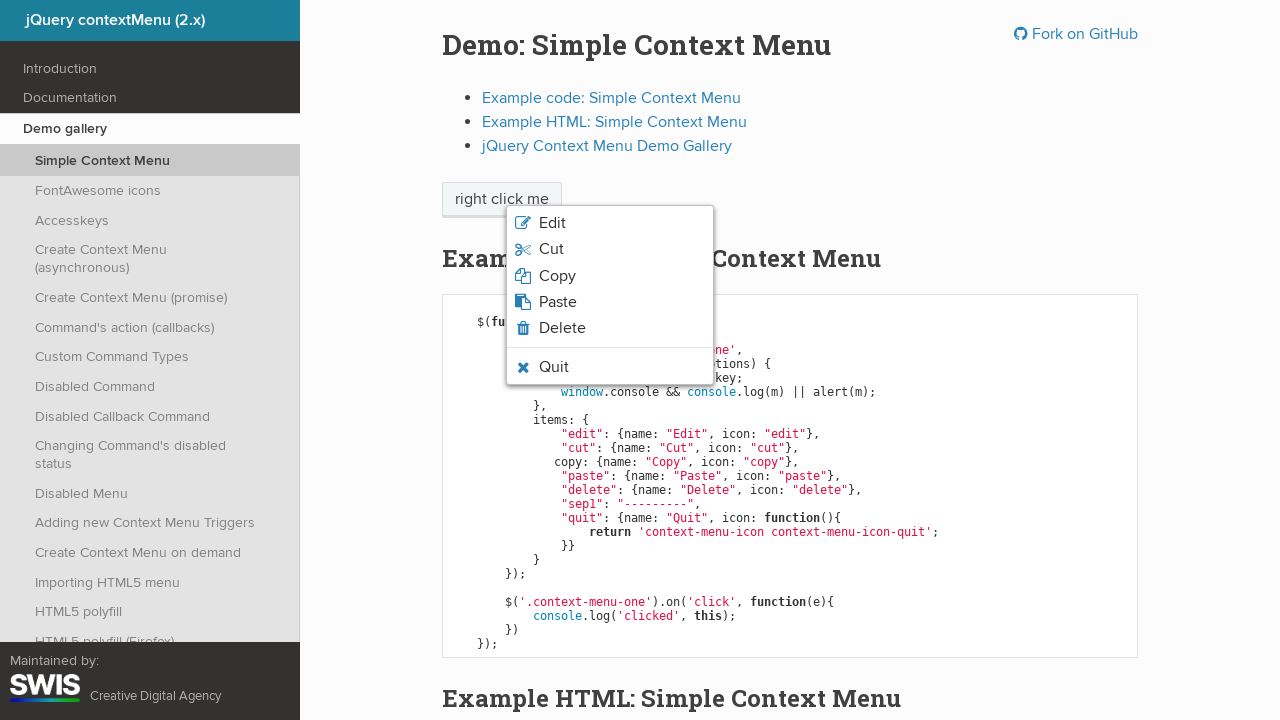

Hovered over paste option in context menu at (610, 302) on xpath=//li[contains(@class,'context-menu-icon-paste')]
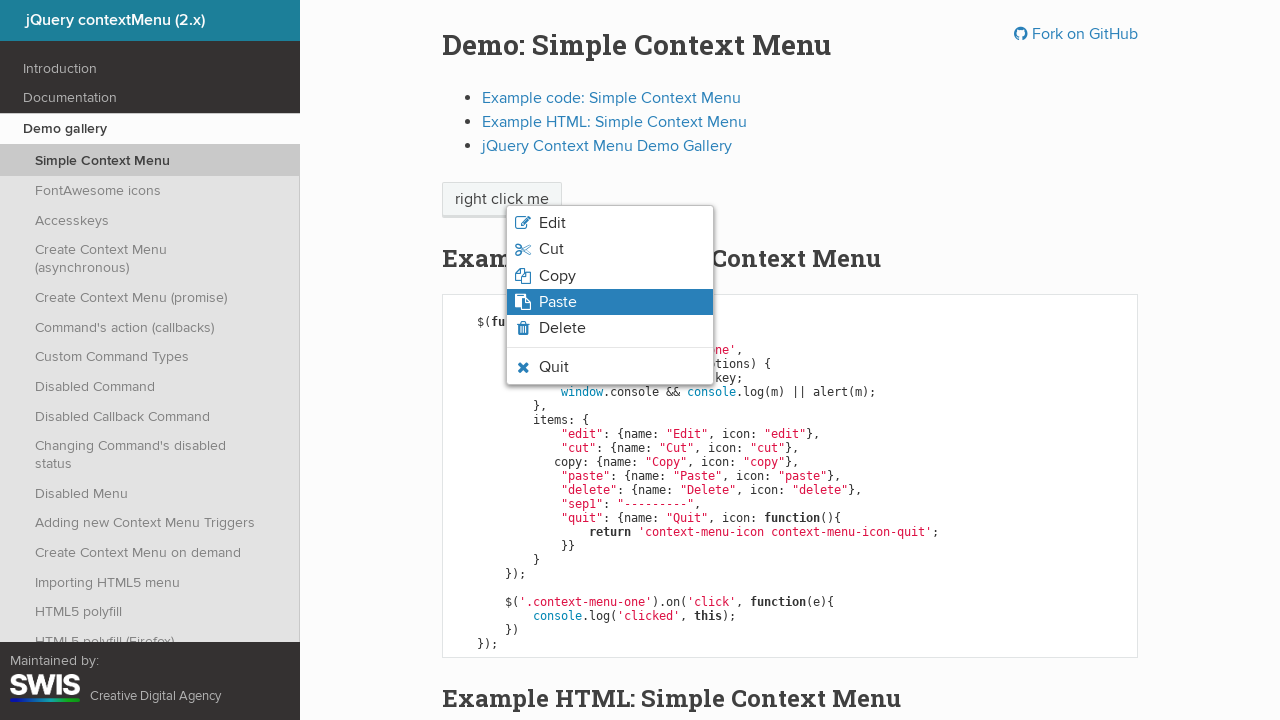

Verified paste option has hover state applied
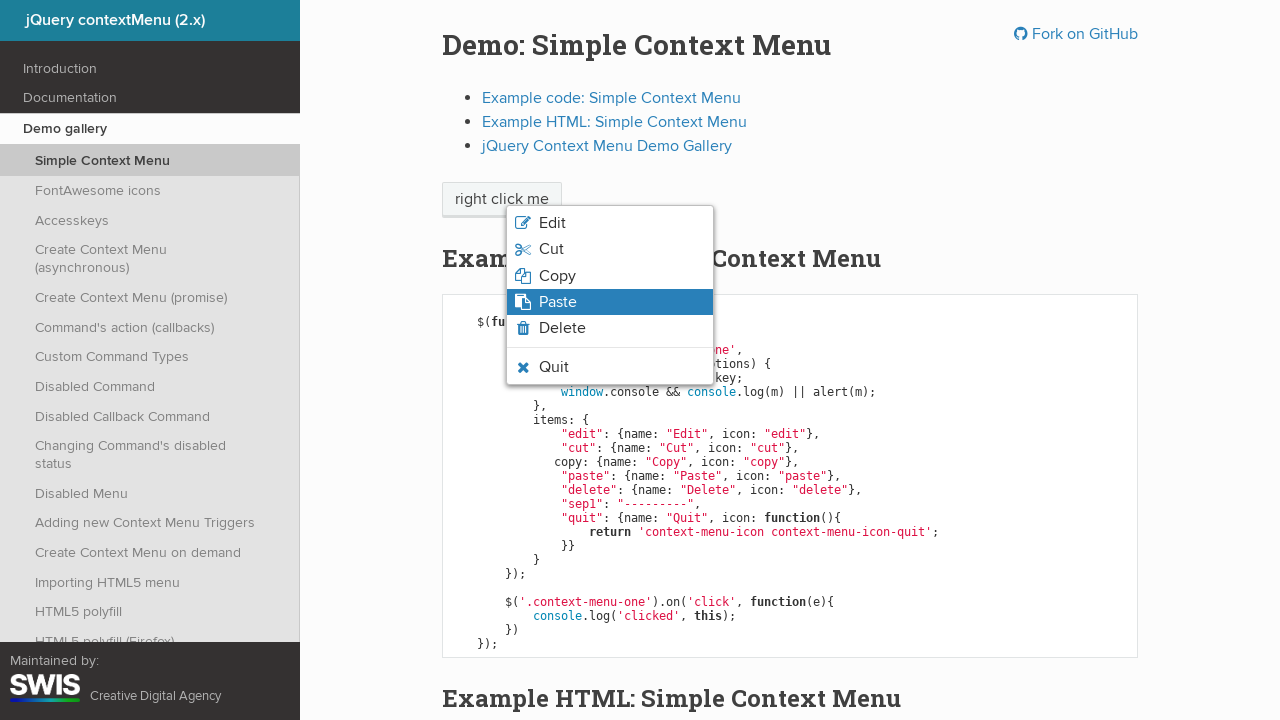

Clicked paste option in context menu at (610, 302) on xpath=//li[contains(@class,'context-menu-icon-paste')]
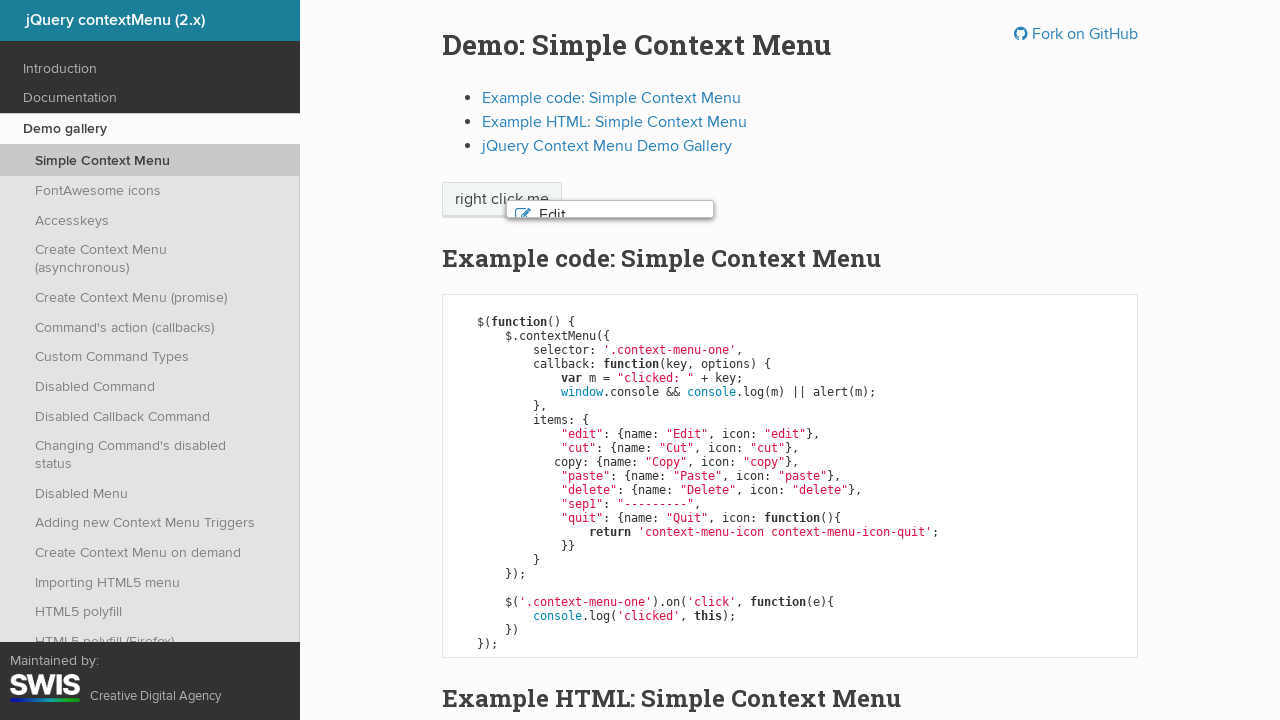

Set up dialog handler to accept alerts
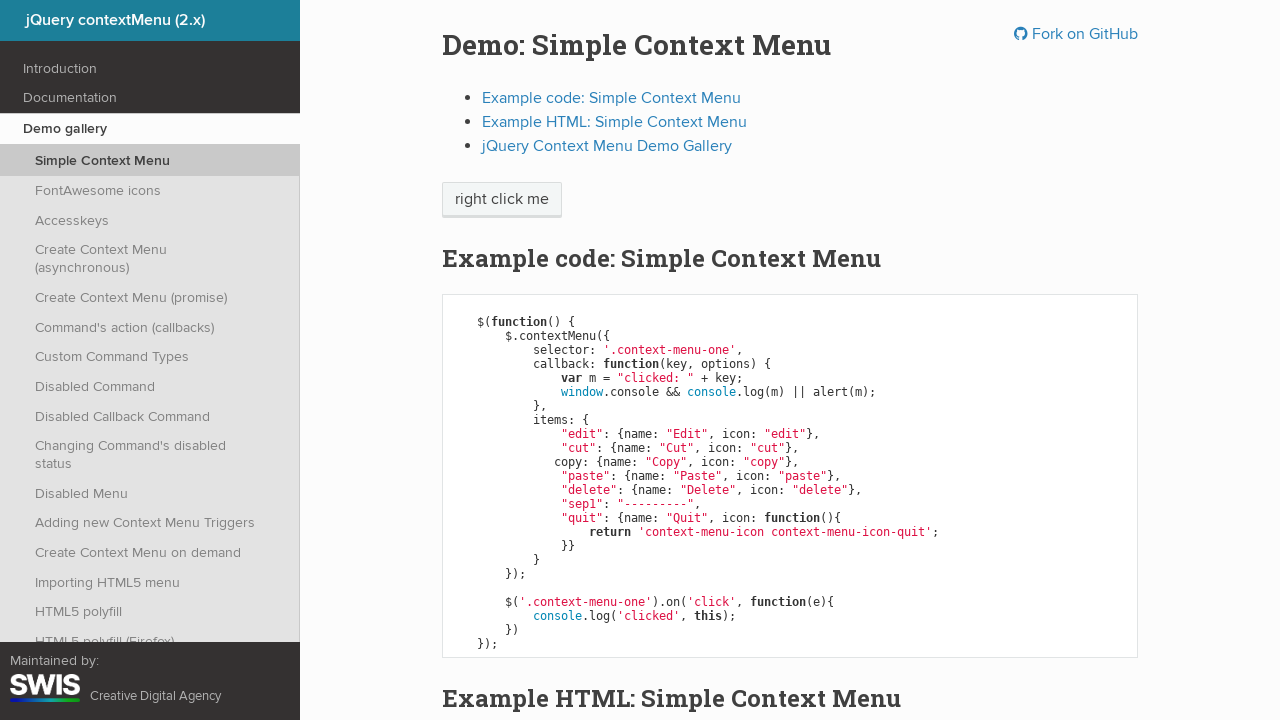

Right-clicked on 'right click me' element again to open context menu at (502, 200) on xpath=//span[text()='right click me']
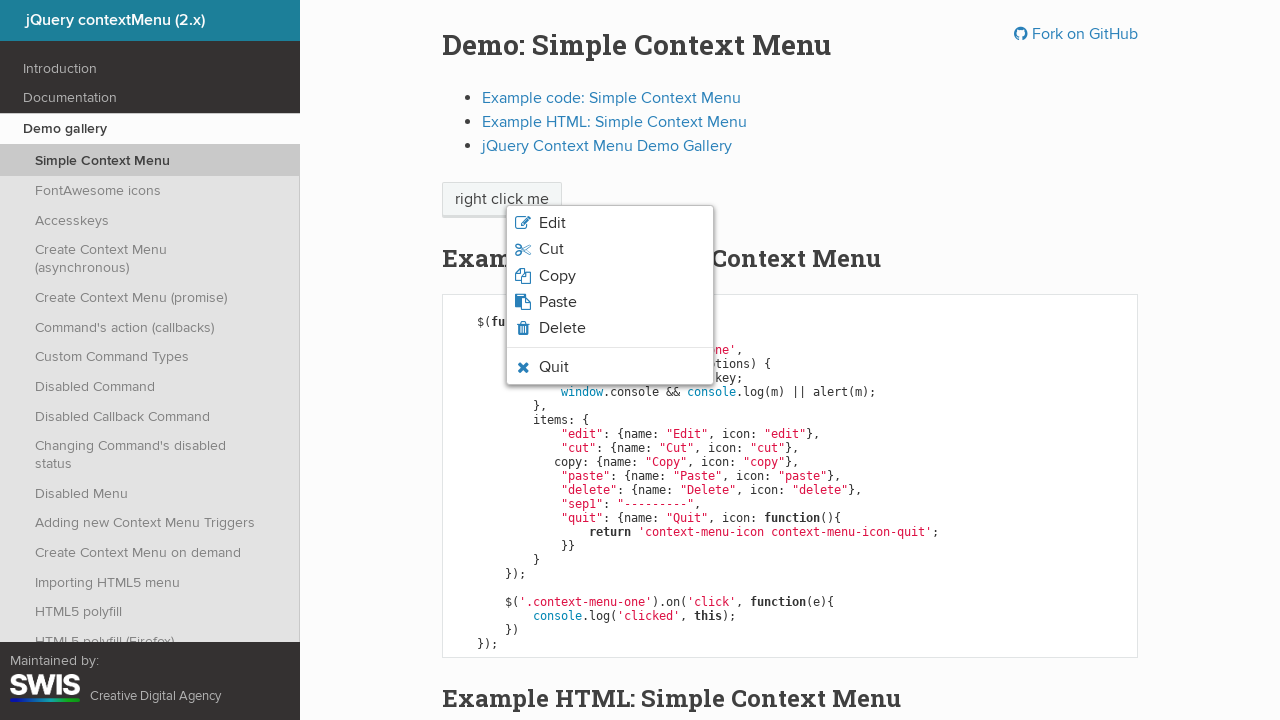

Clicked paste option from context menu at (610, 302) on xpath=//li[contains(@class,'context-menu-icon-paste')]
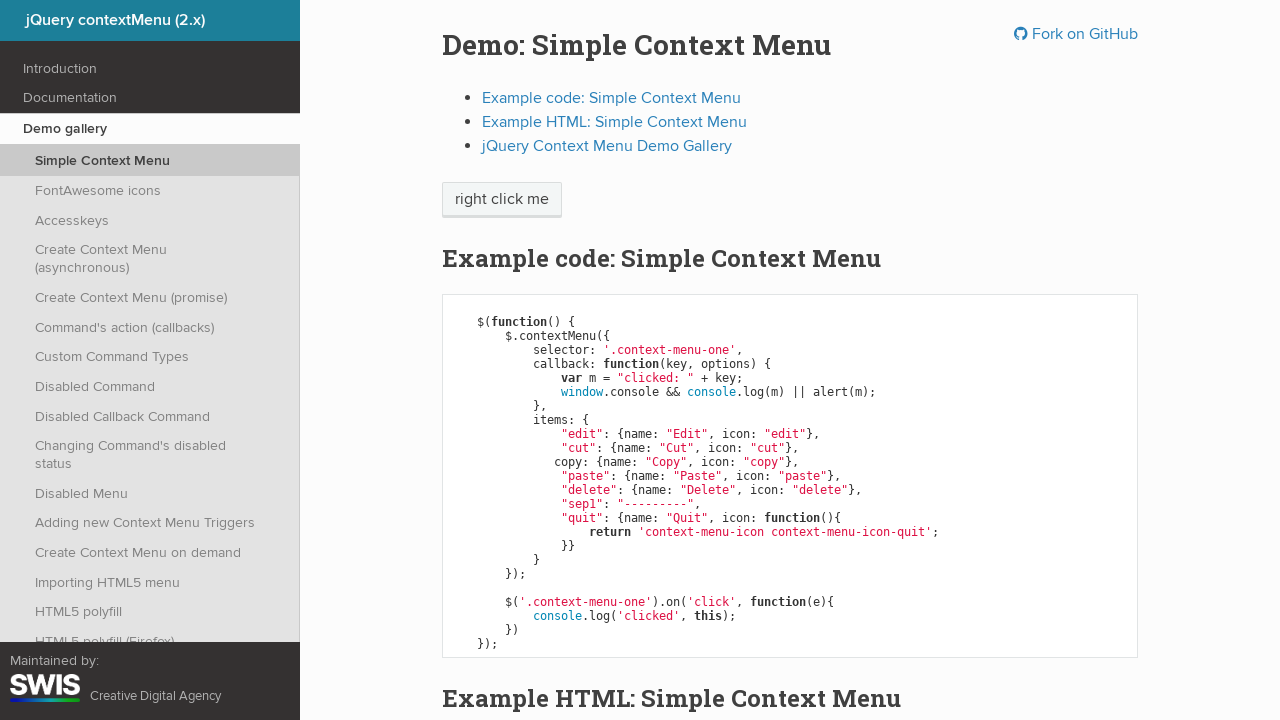

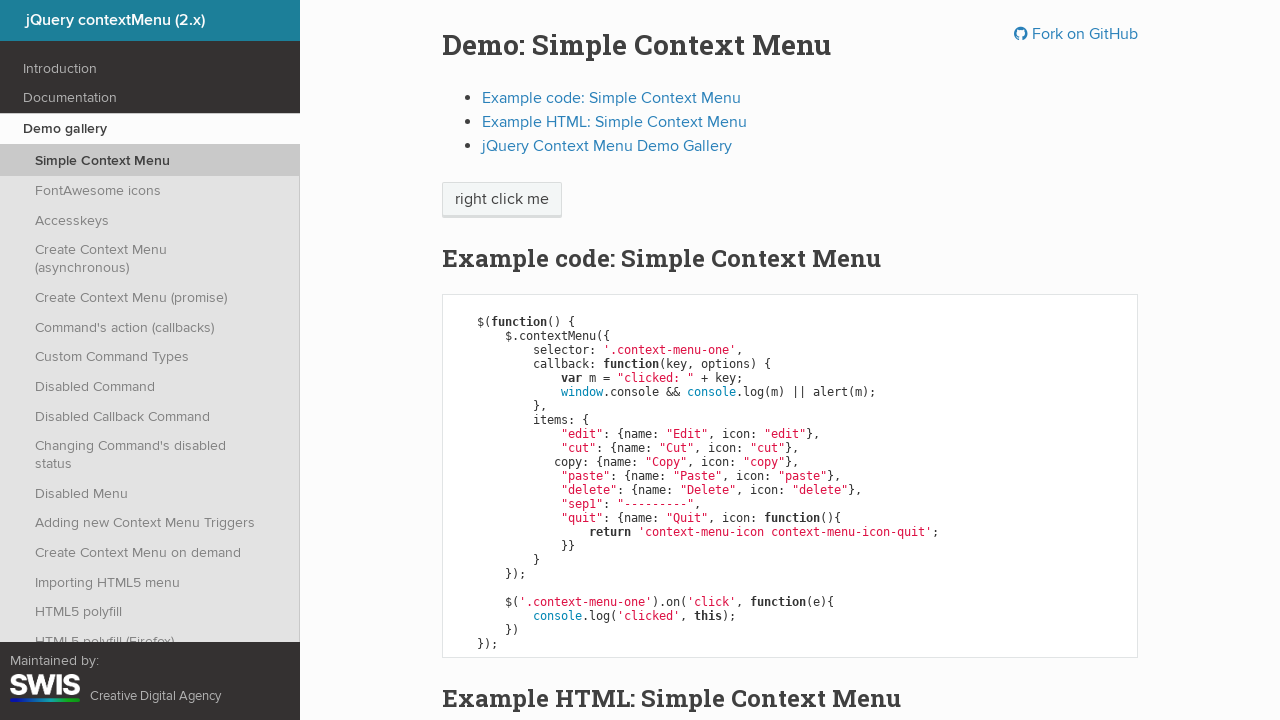